Tests JavaScript alert handling by clicking on JavaScript Alerts link, triggering an alert, and accepting it.

Starting URL: https://the-internet.herokuapp.com/

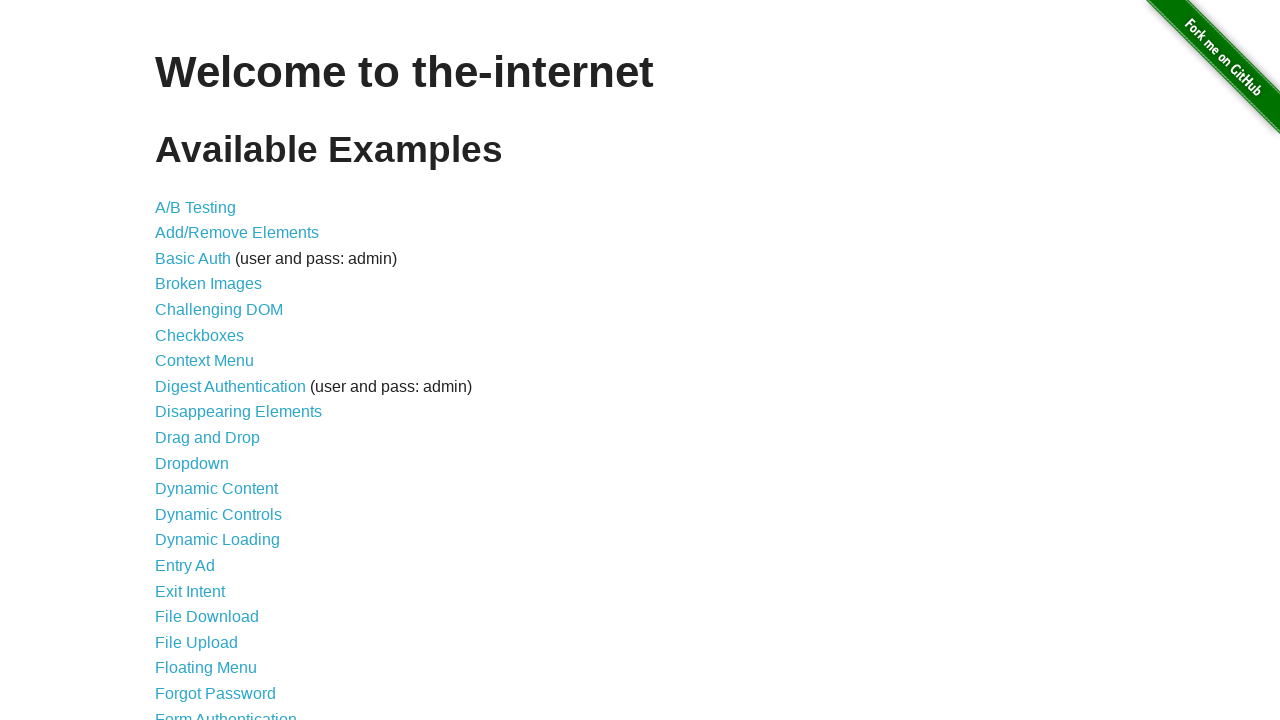

Clicked on JavaScript Alerts link at (214, 361) on text=JavaScript Alerts
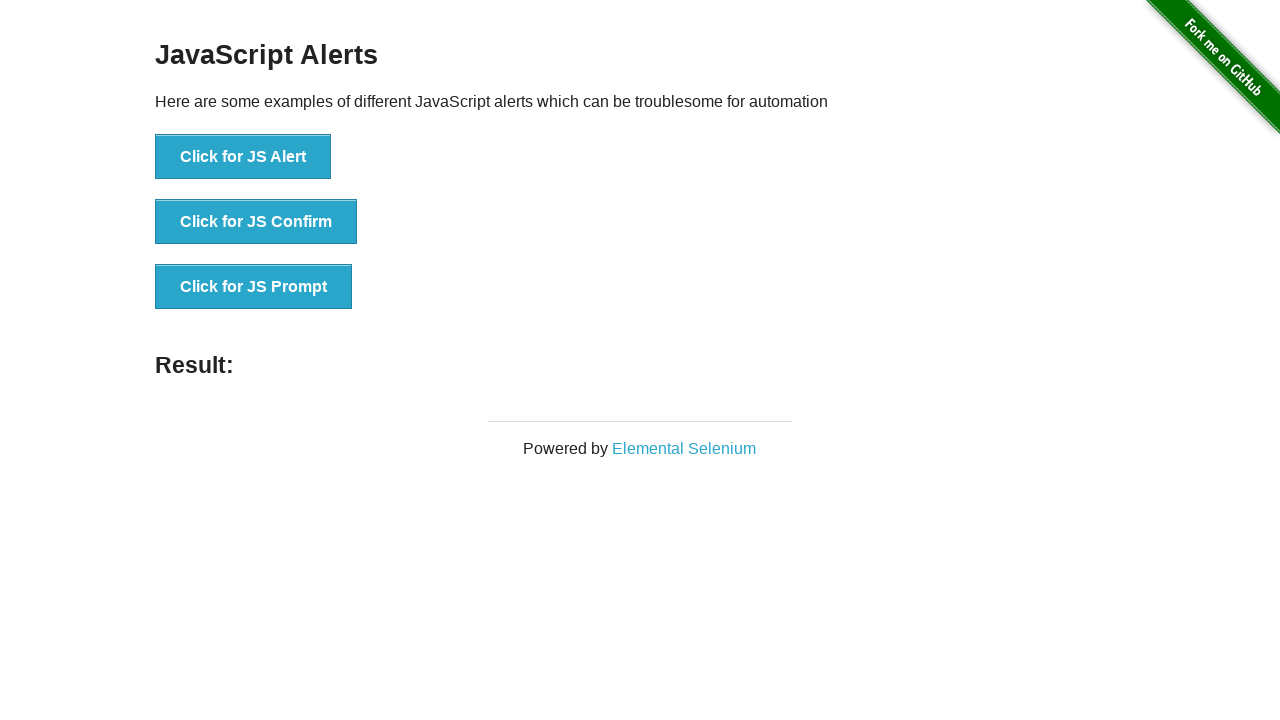

Alert button became visible
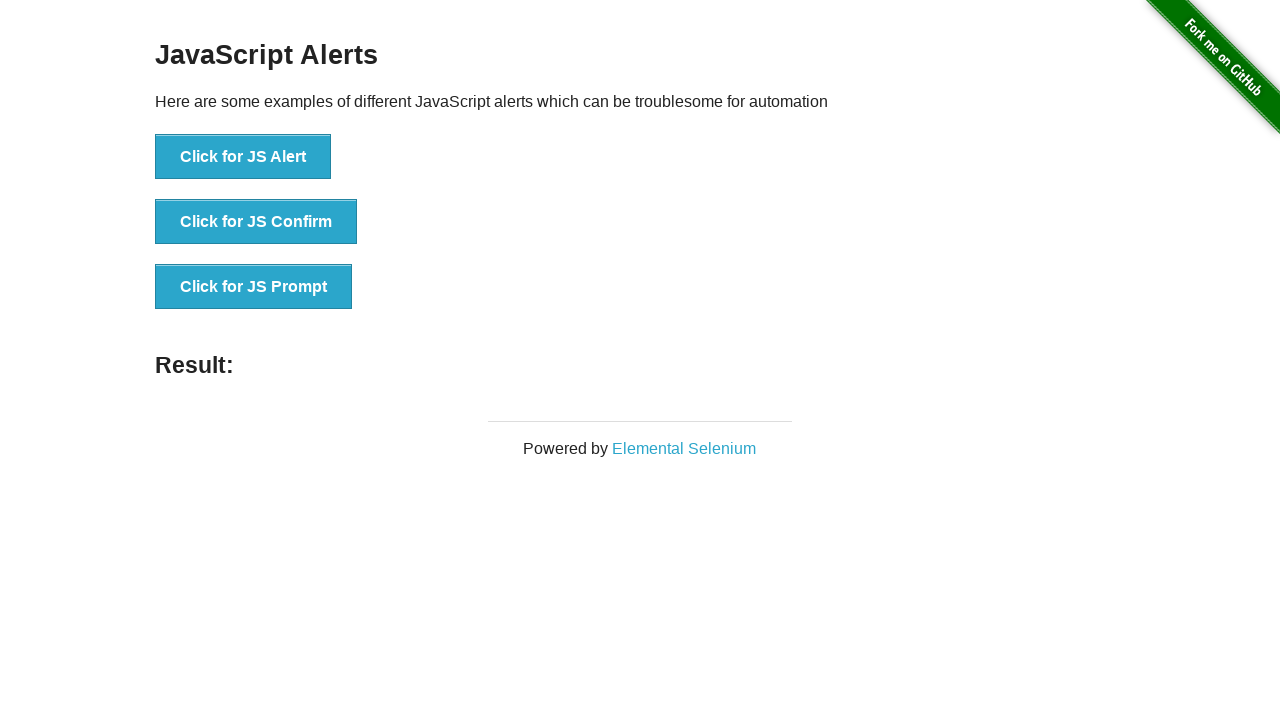

Set up dialog handler to accept alerts
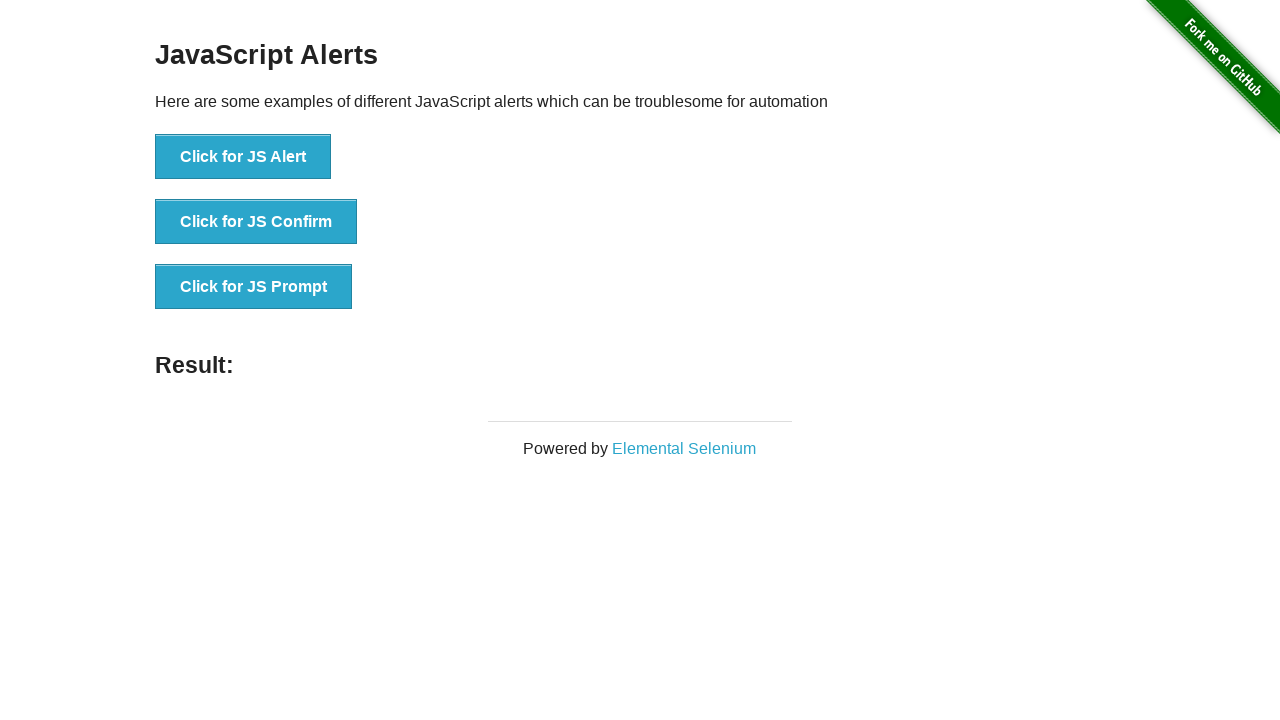

Clicked button to trigger JavaScript alert at (243, 157) on button:has-text('Click for JS Alert')
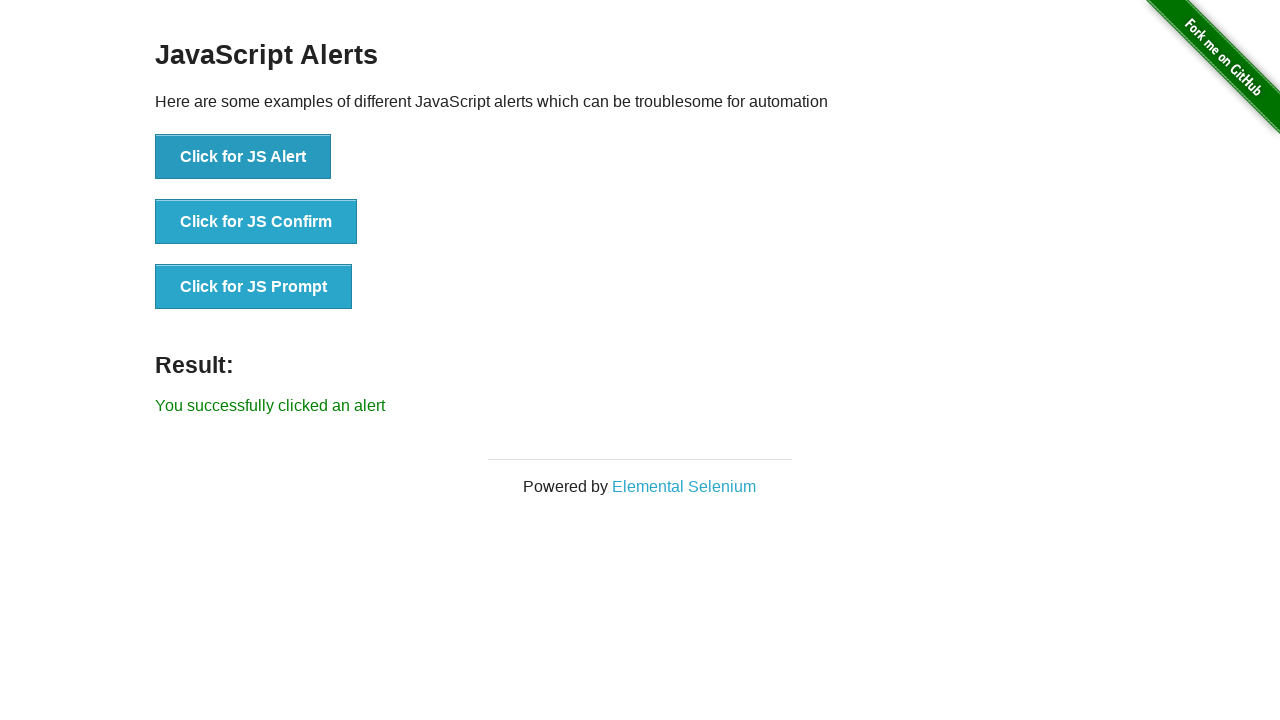

Alert result message displayed
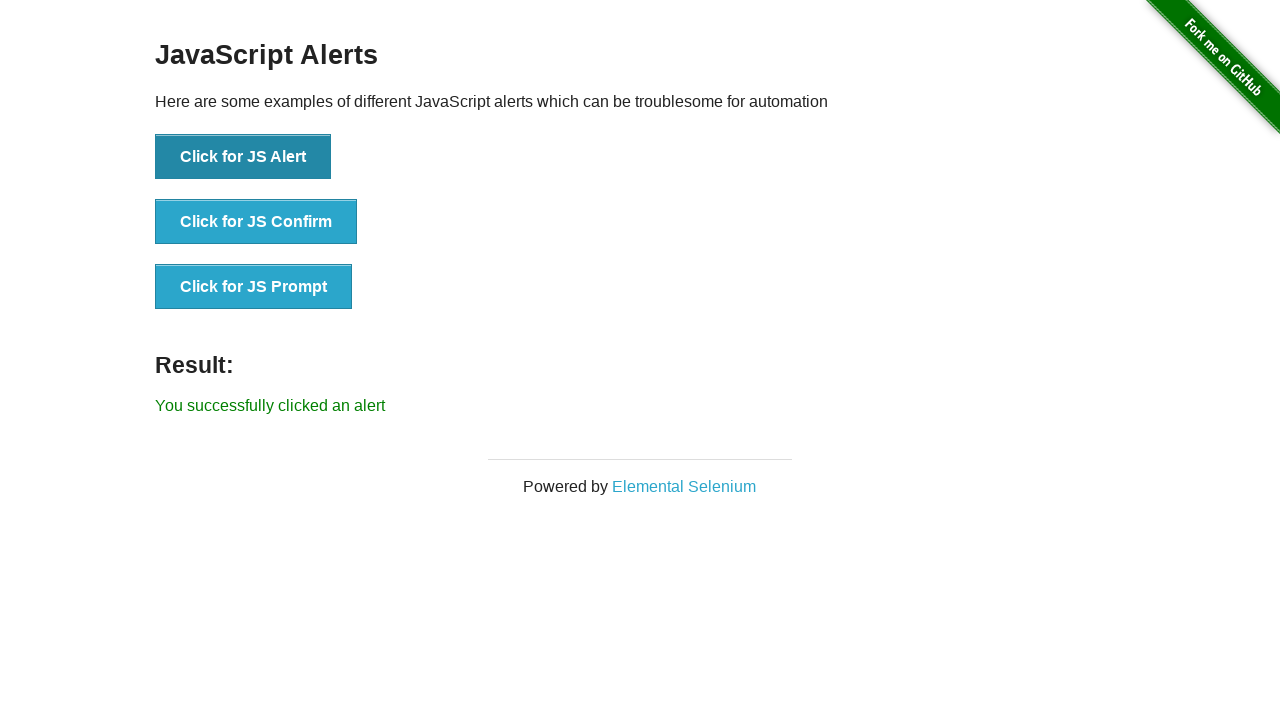

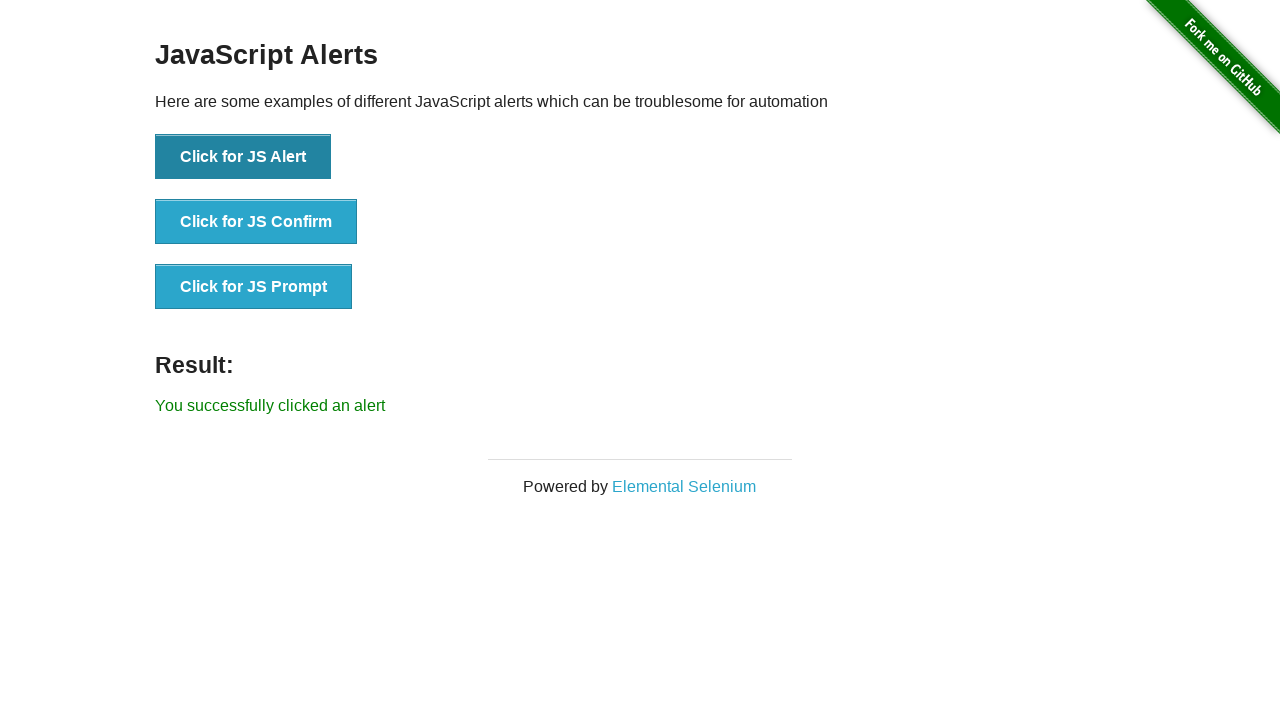